Demonstrates setting and replacing values in a password input field

Starting URL: https://the-internet.herokuapp.com/login

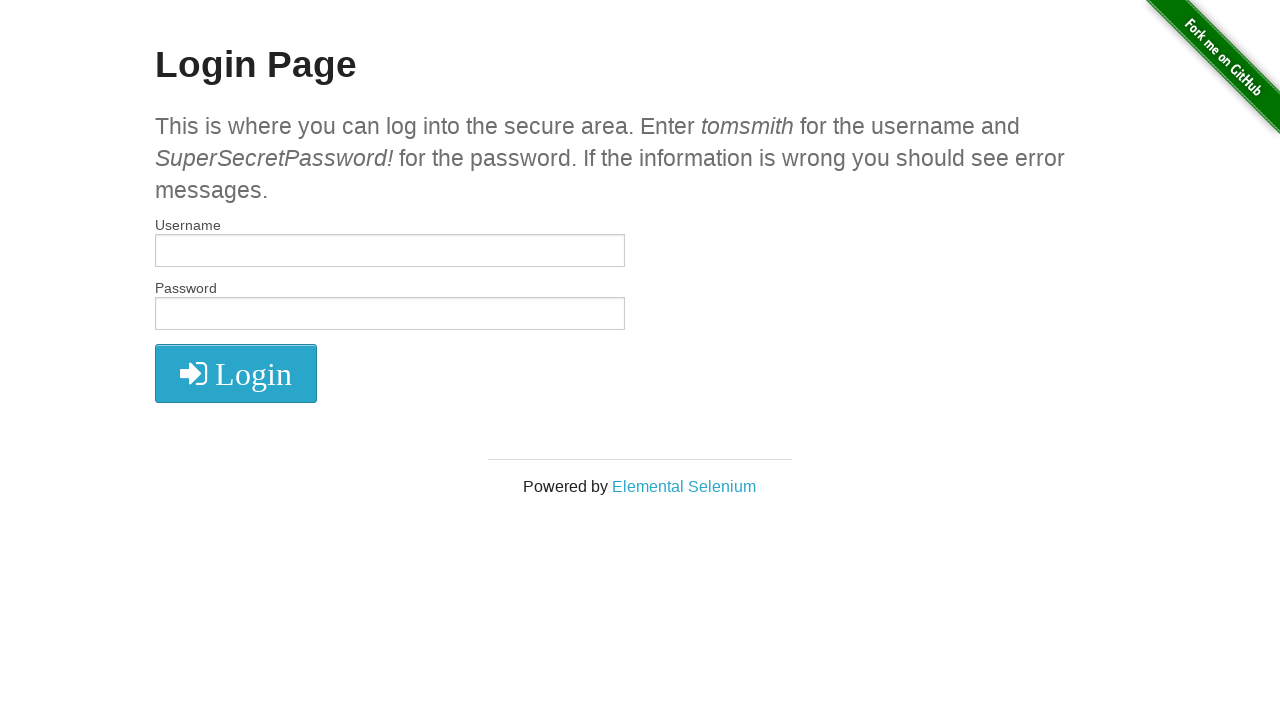

Filled password field with initial value 'helloworld' on #password
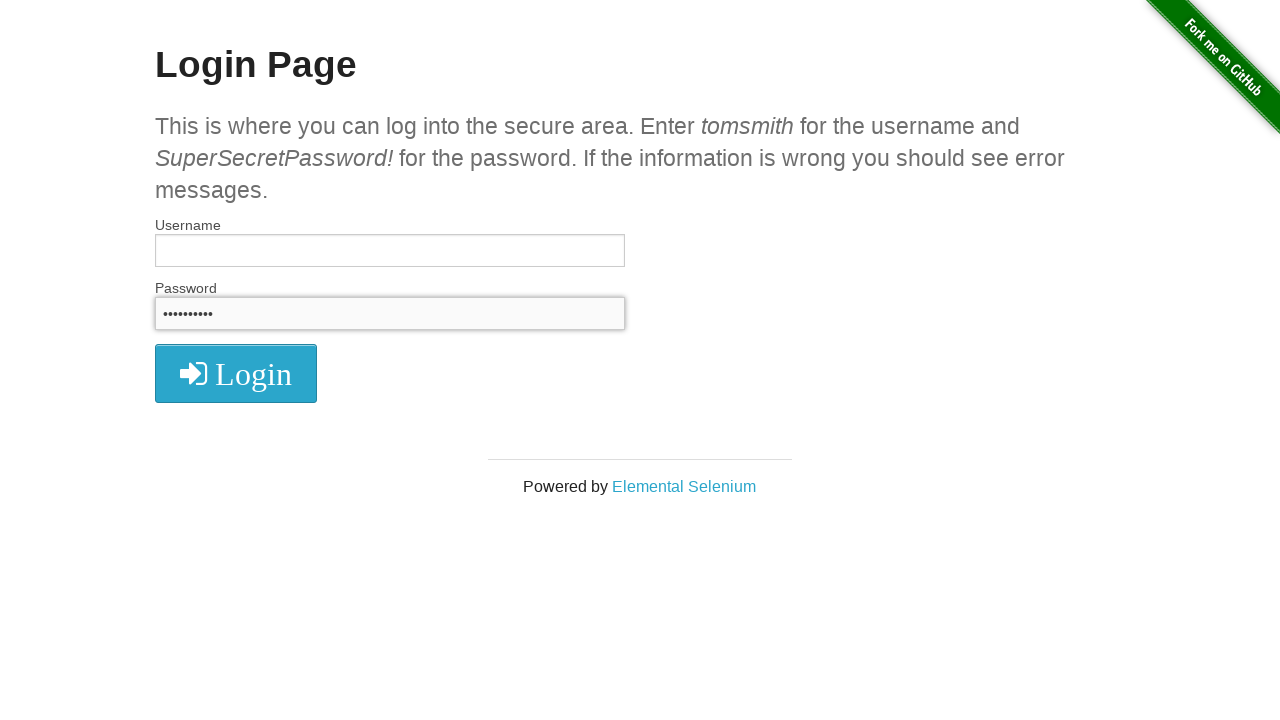

Replaced password field value with 'hello' on #password
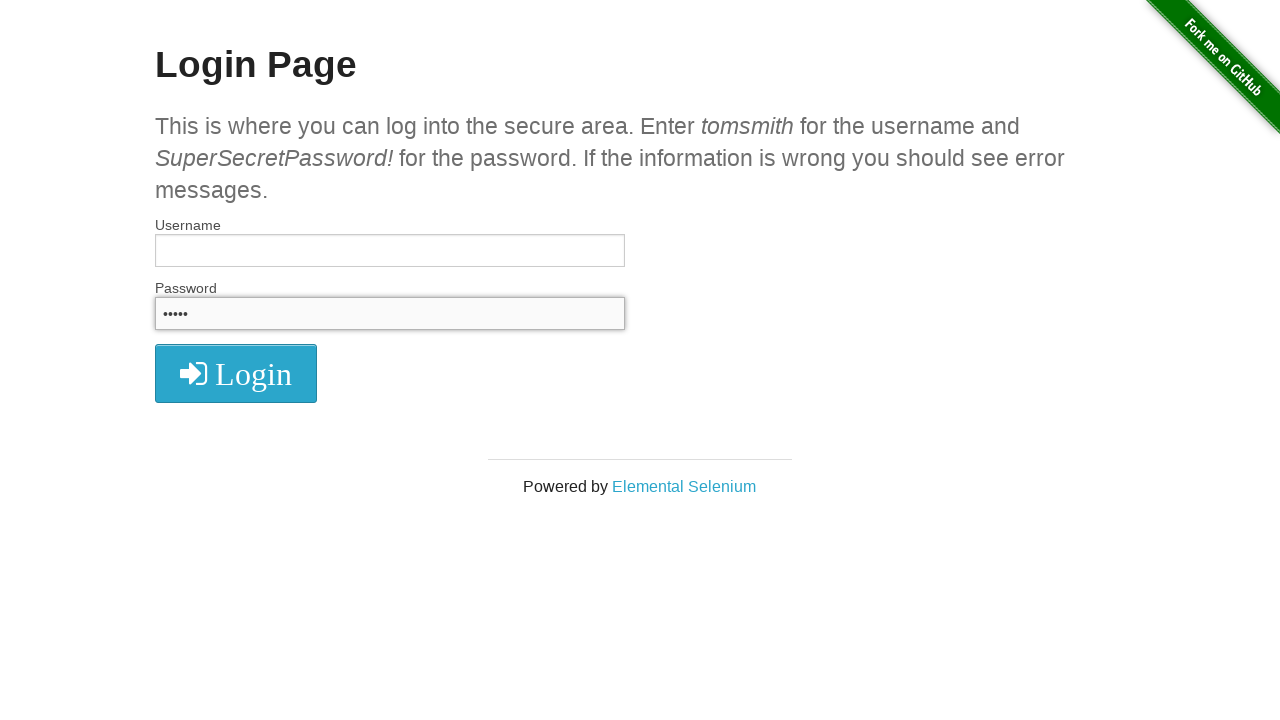

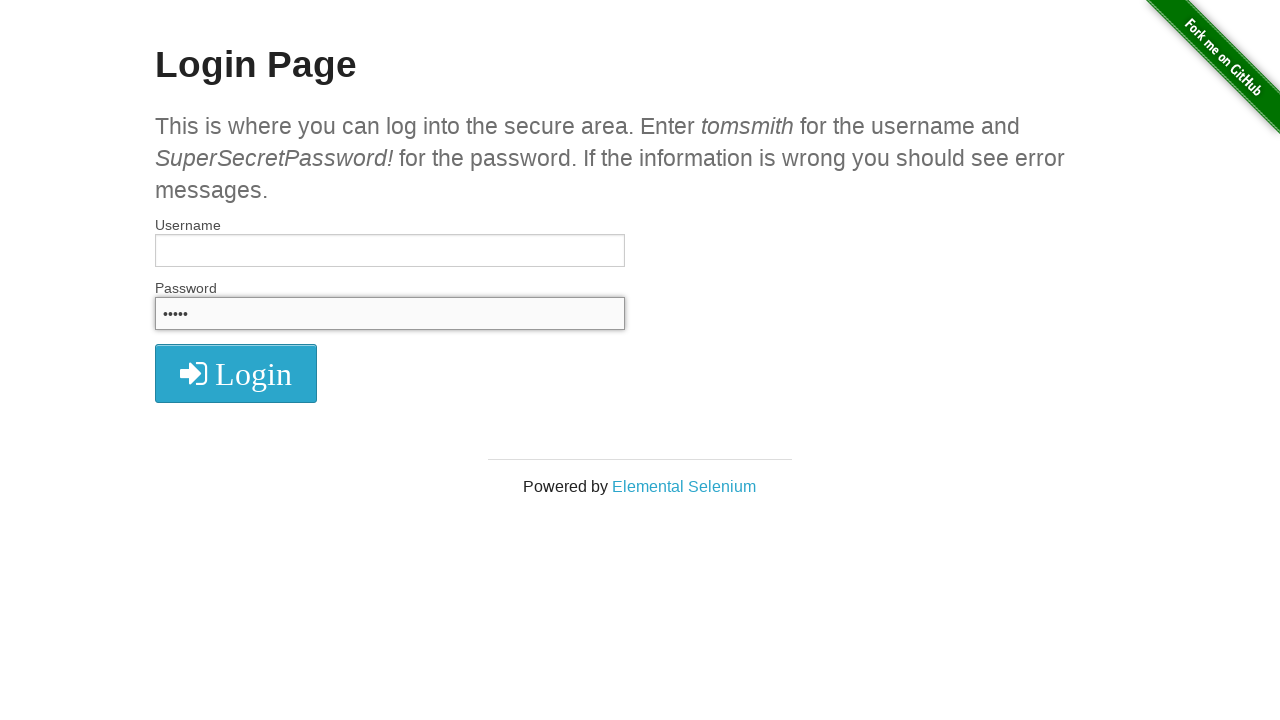